Tests that clicking Clear completed removes all completed items from the list

Starting URL: https://demo.playwright.dev/todomvc

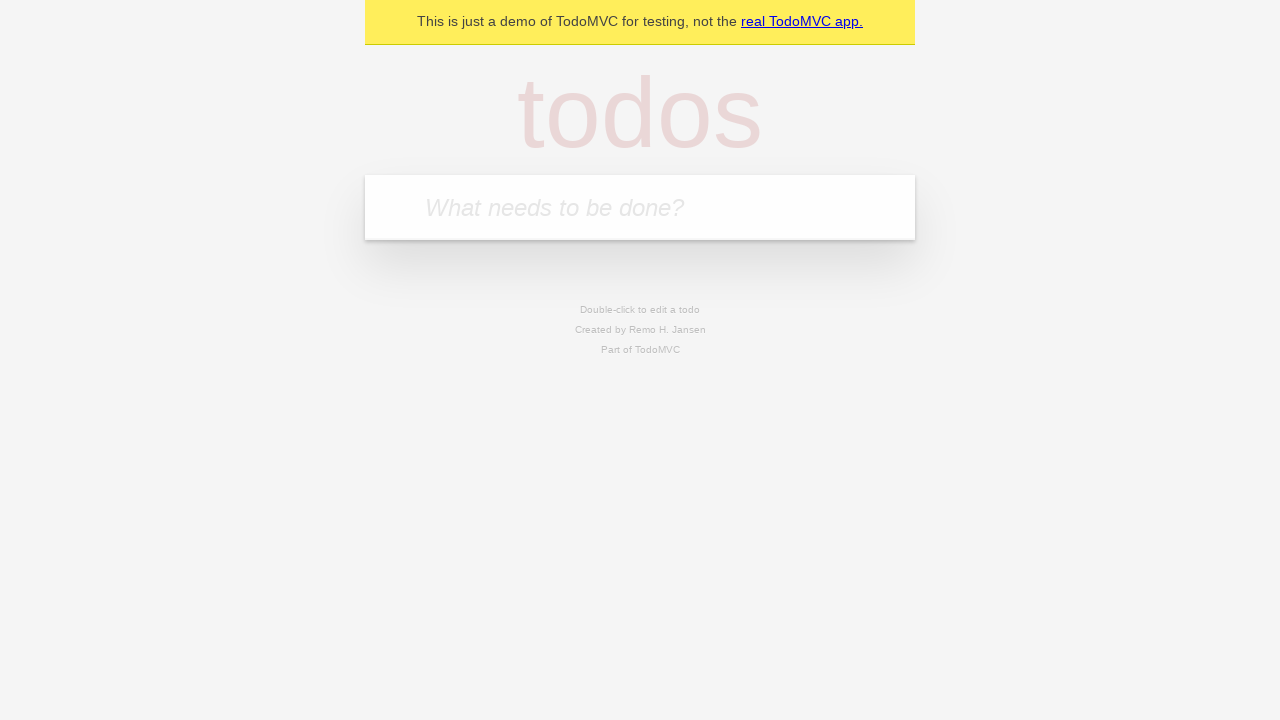

Filled todo input with 'buy some cheese' on internal:attr=[placeholder="What needs to be done?"i]
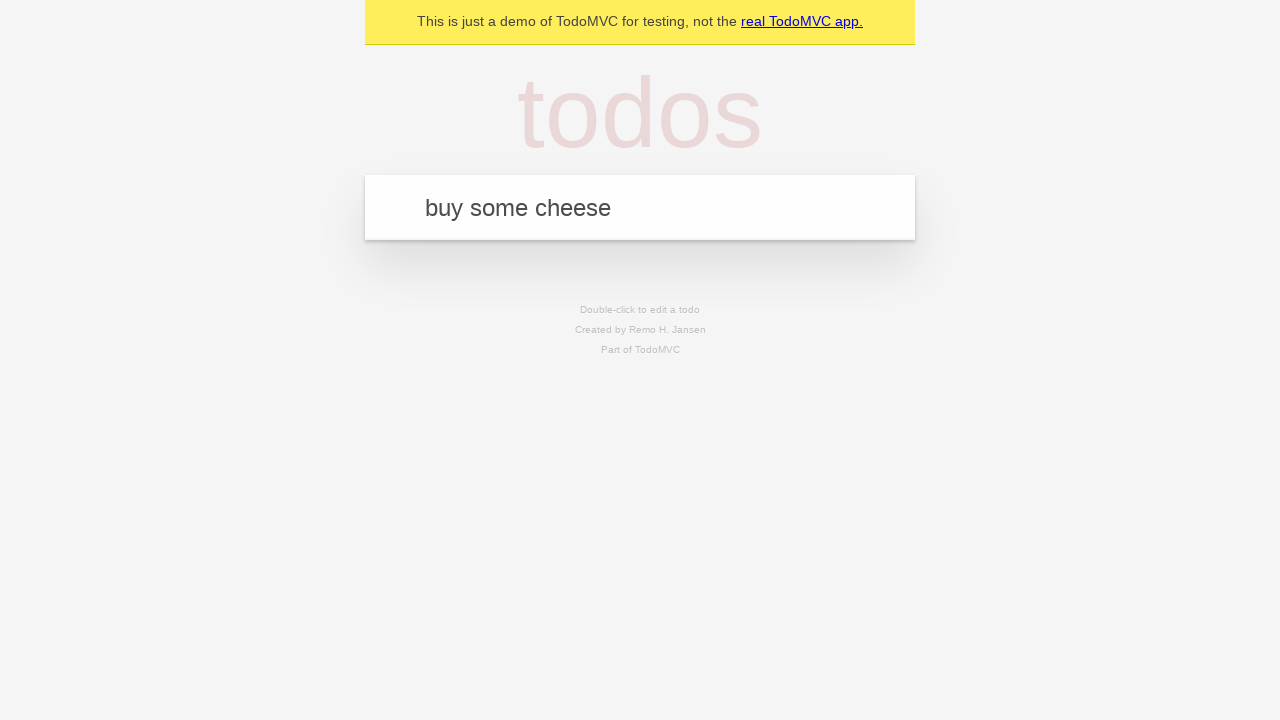

Pressed Enter to add todo 'buy some cheese' on internal:attr=[placeholder="What needs to be done?"i]
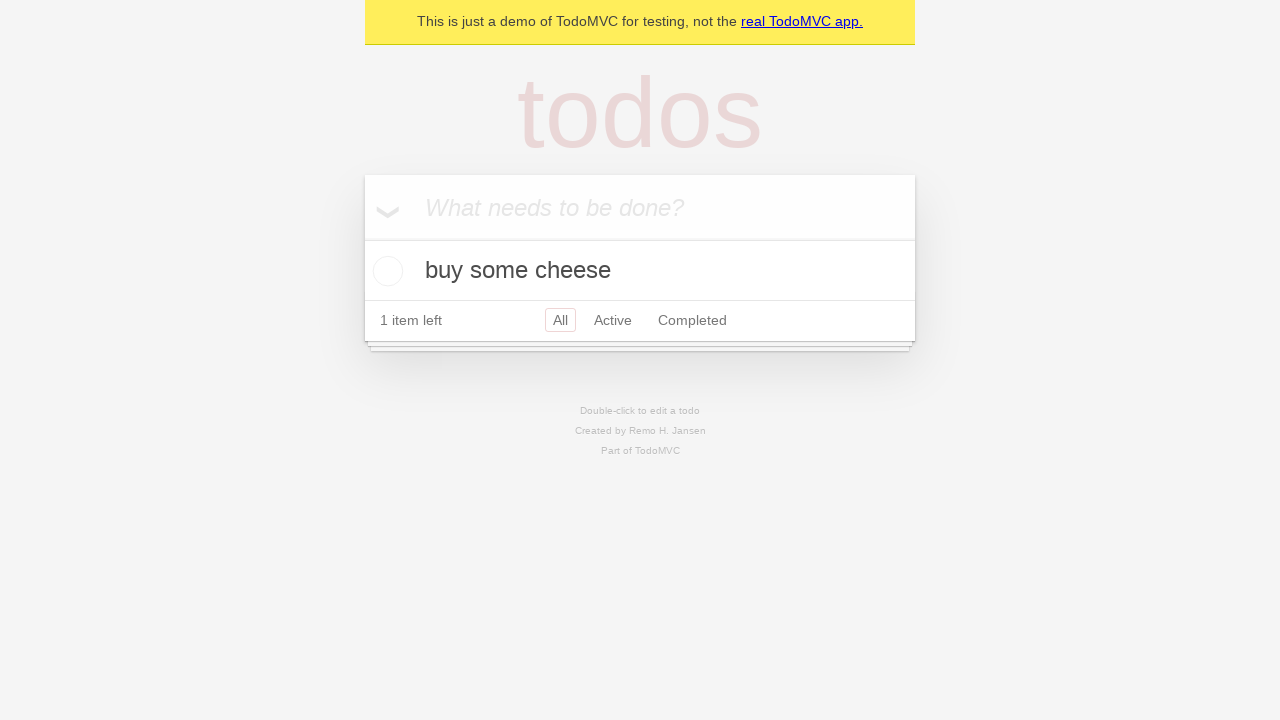

Filled todo input with 'feed the cat' on internal:attr=[placeholder="What needs to be done?"i]
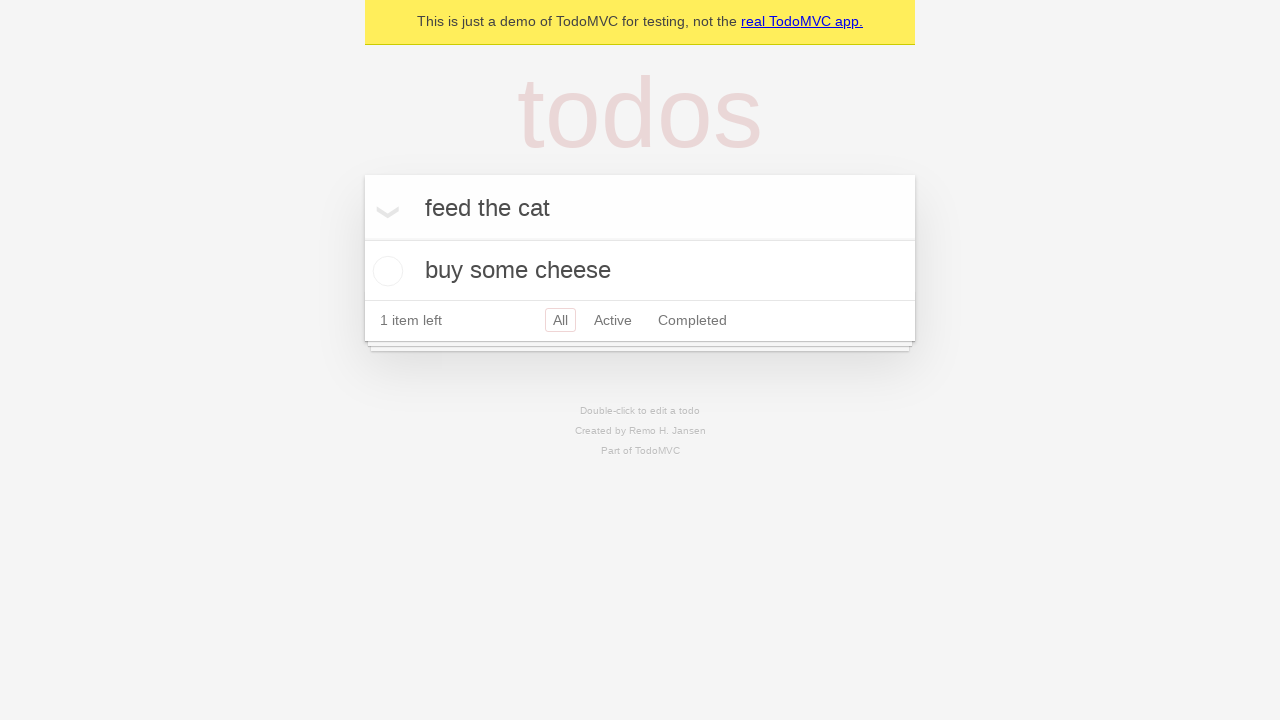

Pressed Enter to add todo 'feed the cat' on internal:attr=[placeholder="What needs to be done?"i]
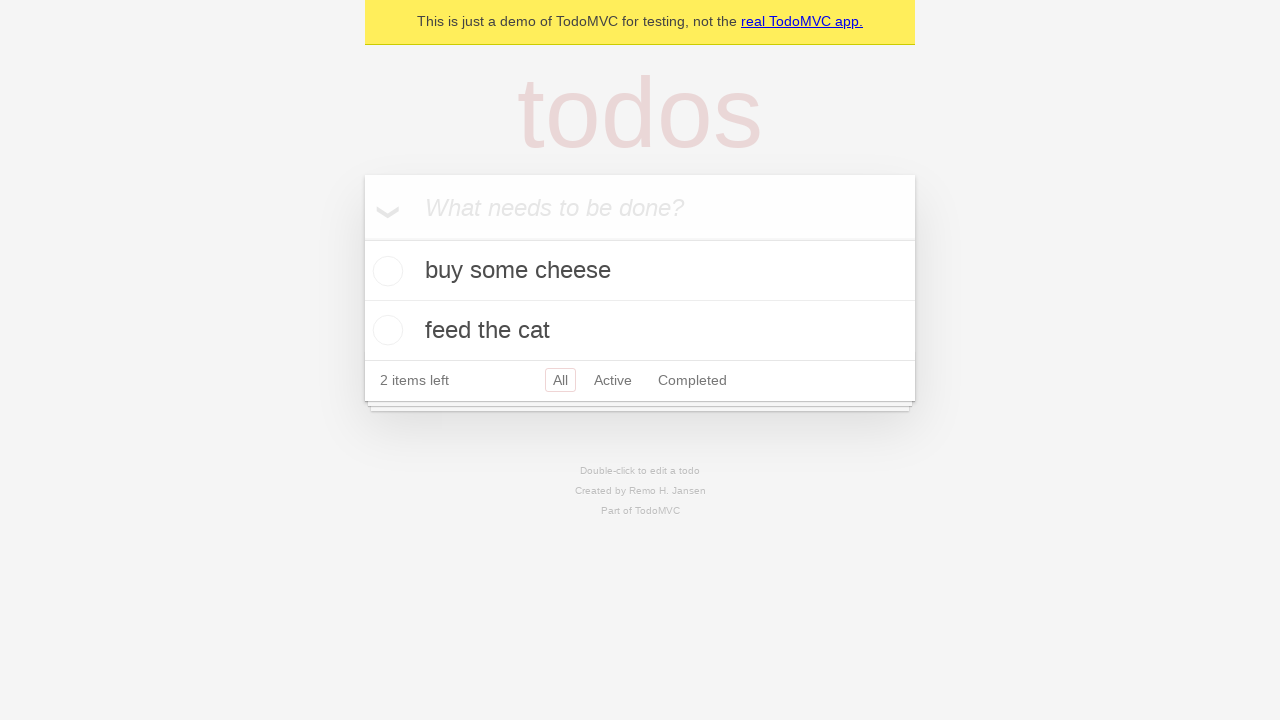

Filled todo input with 'book a doctors appointment' on internal:attr=[placeholder="What needs to be done?"i]
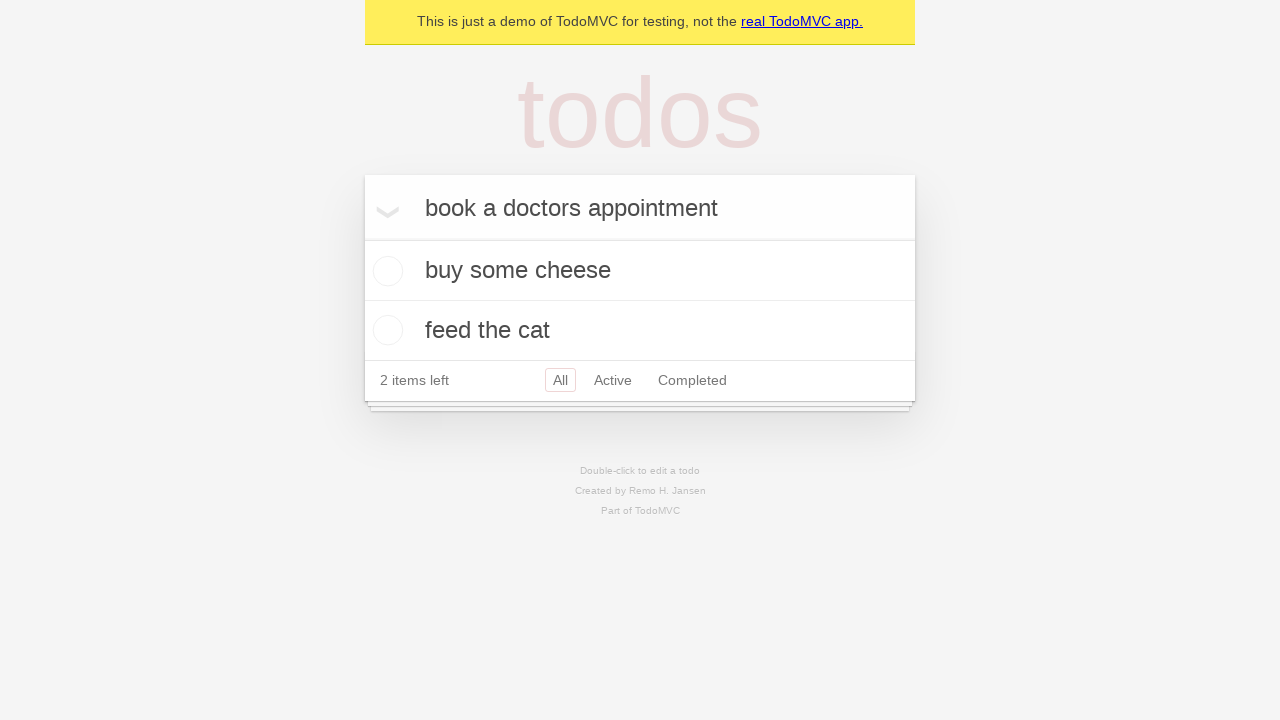

Pressed Enter to add todo 'book a doctors appointment' on internal:attr=[placeholder="What needs to be done?"i]
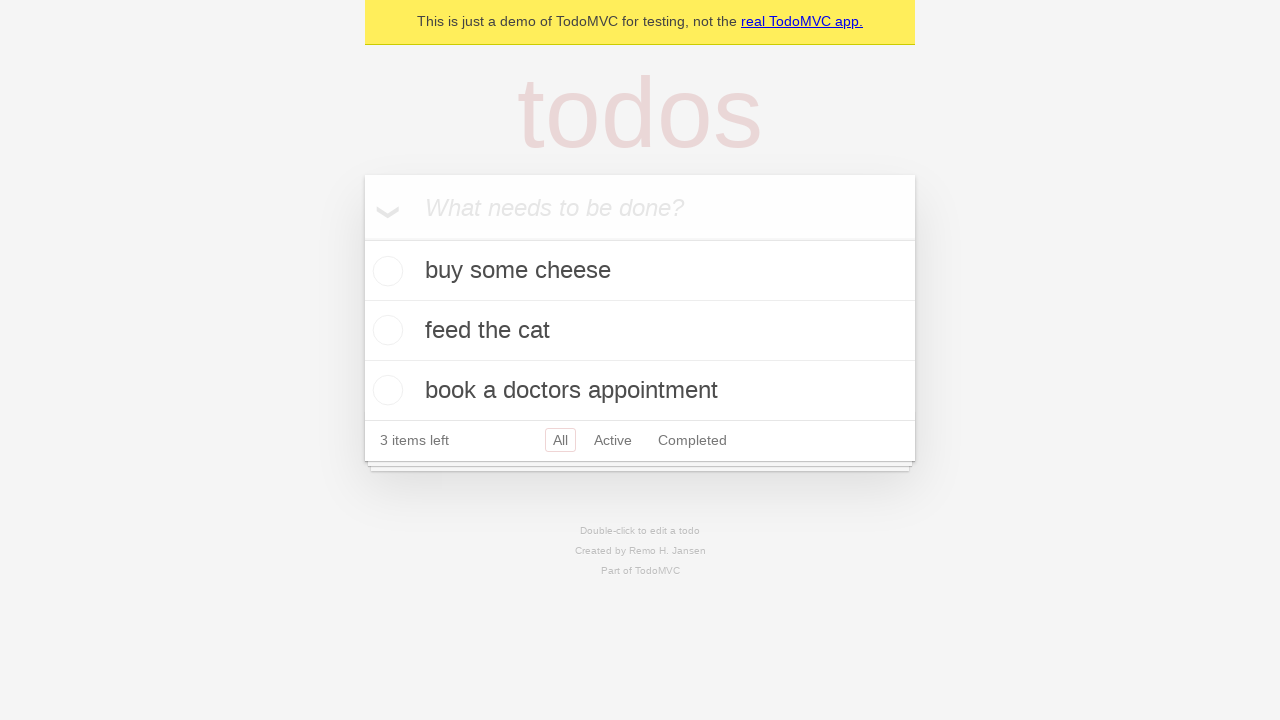

Located all todo items
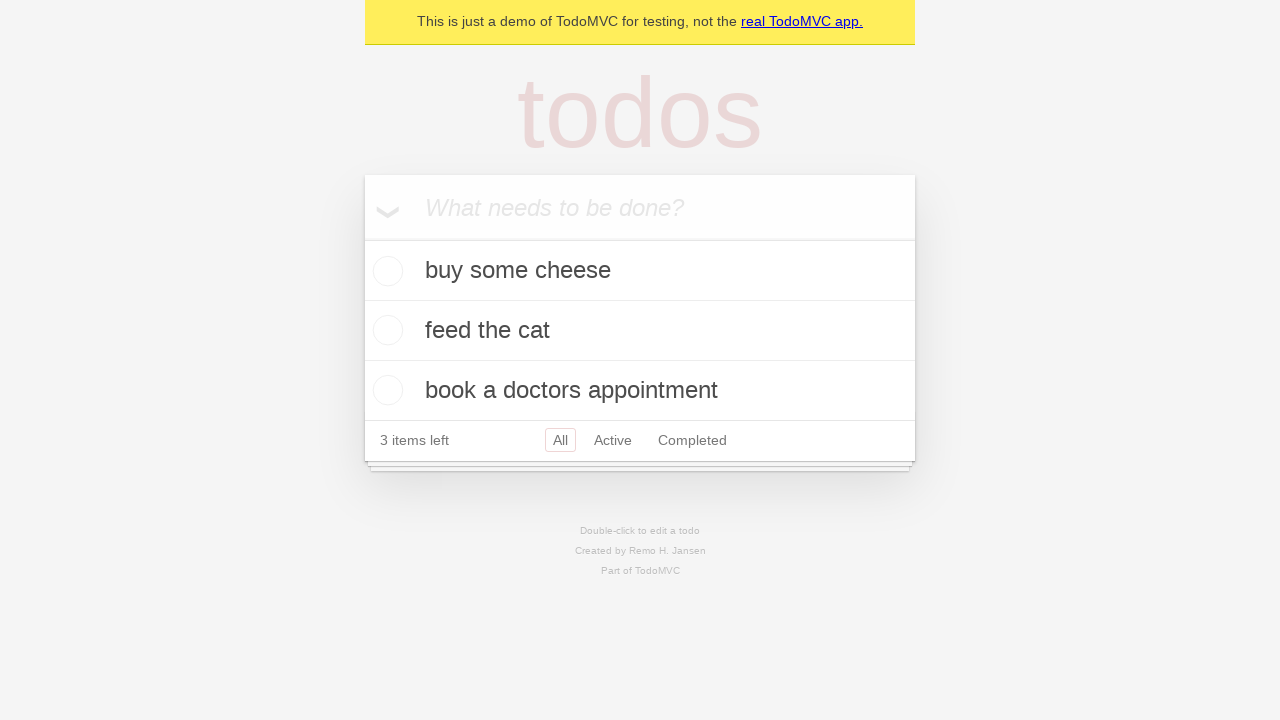

Checked the second todo item as completed at (385, 330) on internal:testid=[data-testid="todo-item"s] >> nth=1 >> internal:role=checkbox
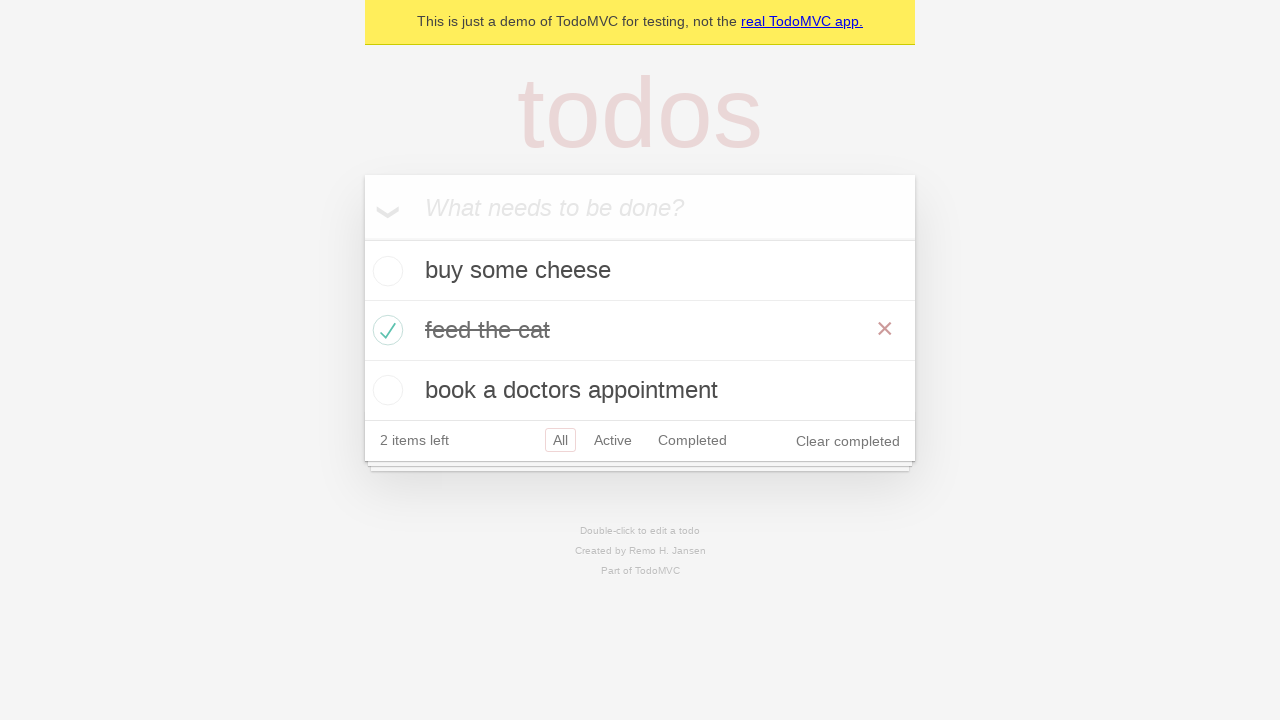

Clicked 'Clear completed' button to remove completed items at (848, 441) on internal:role=button[name="Clear completed"i]
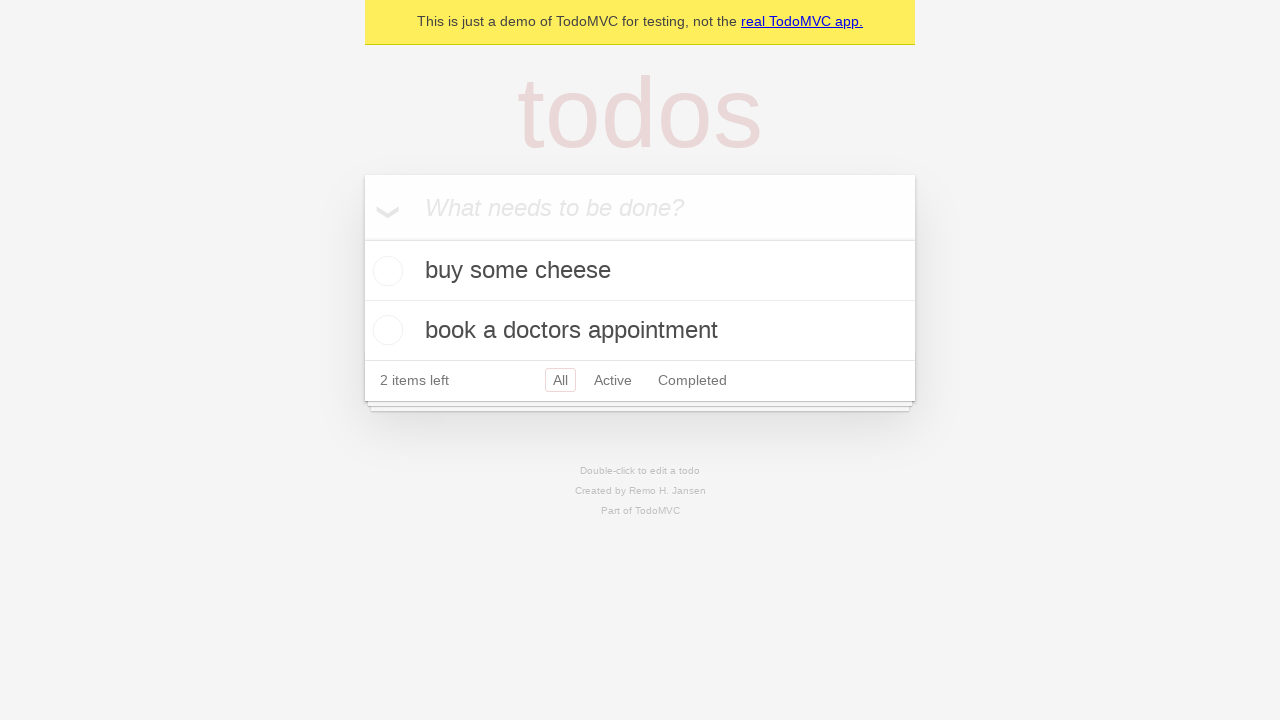

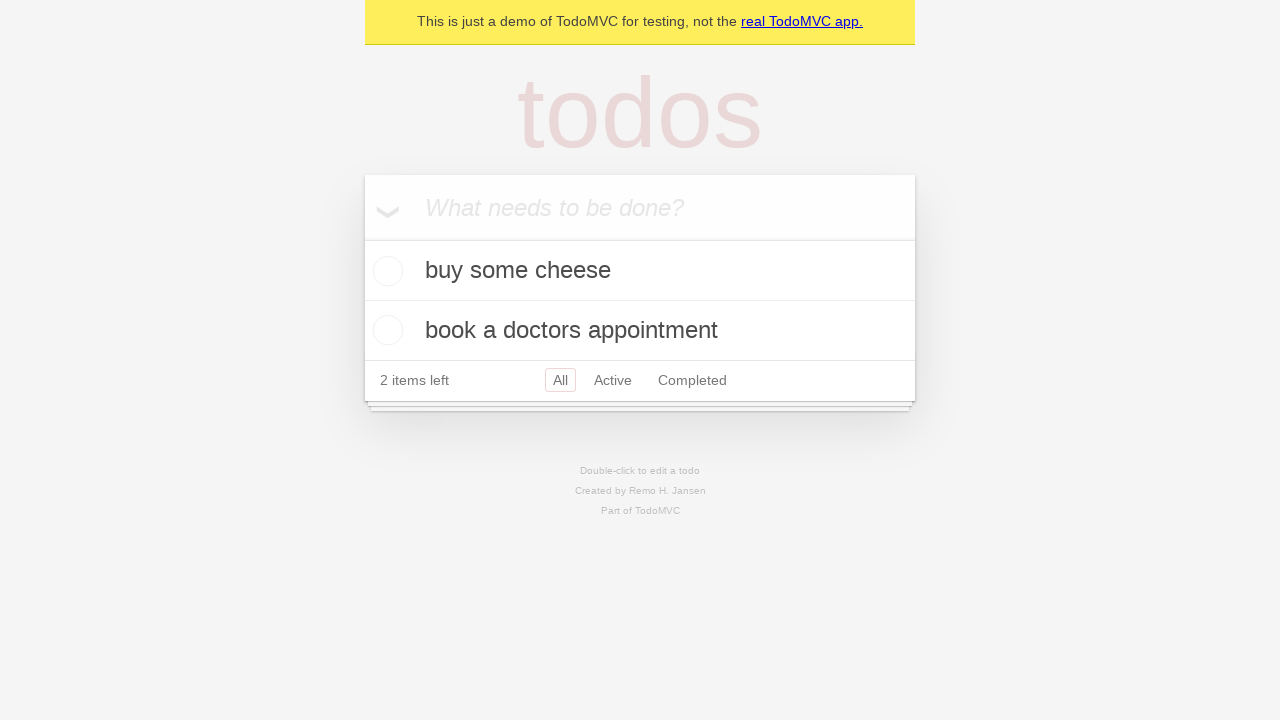